Tests dropdown select menu manipulation including single and multiple selection options

Starting URL: https://demoqa.com/select-menu

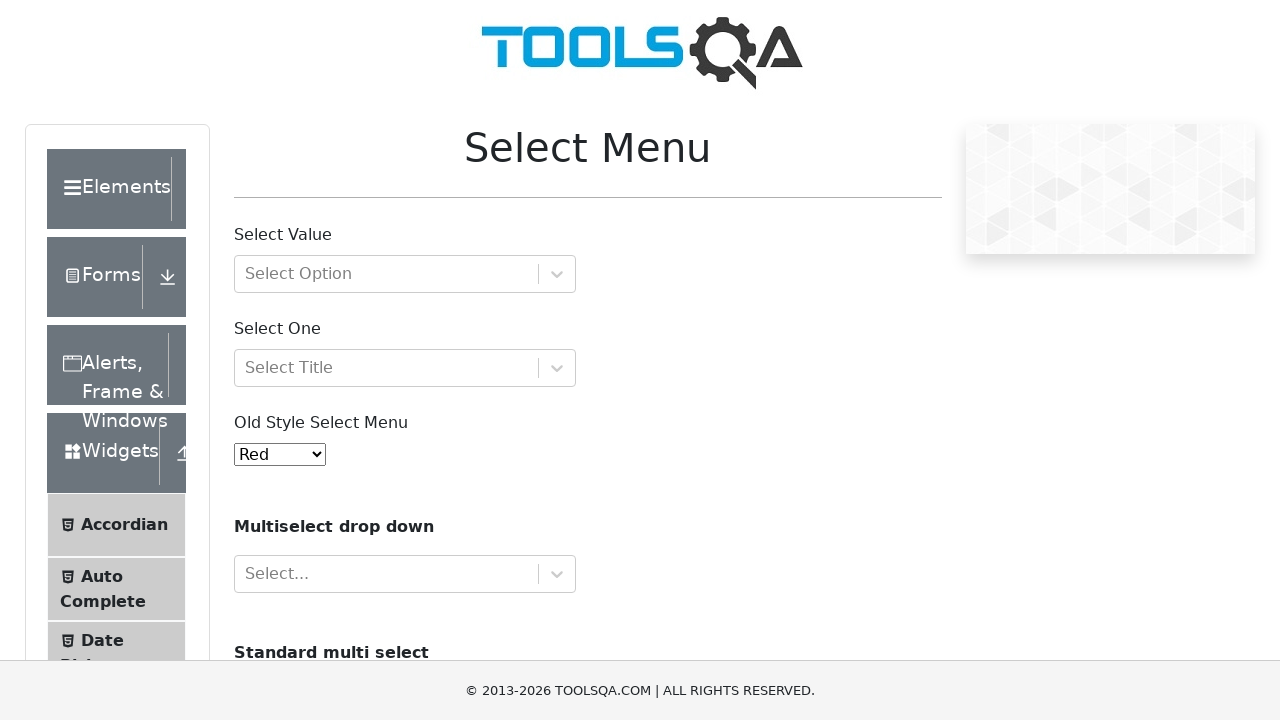

Selected Yellow option (3rd index) from oldSelectMenu dropdown on #oldSelectMenu
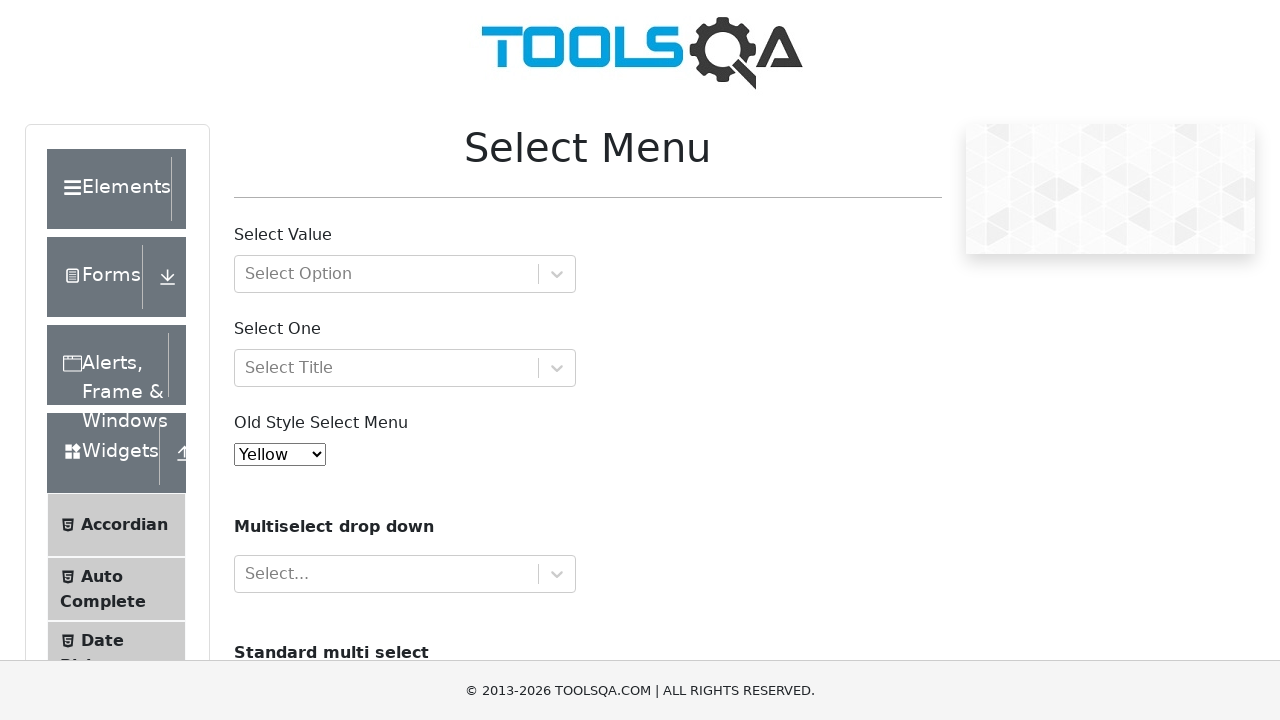

Selected Black option (value='5') from oldSelectMenu dropdown on #oldSelectMenu
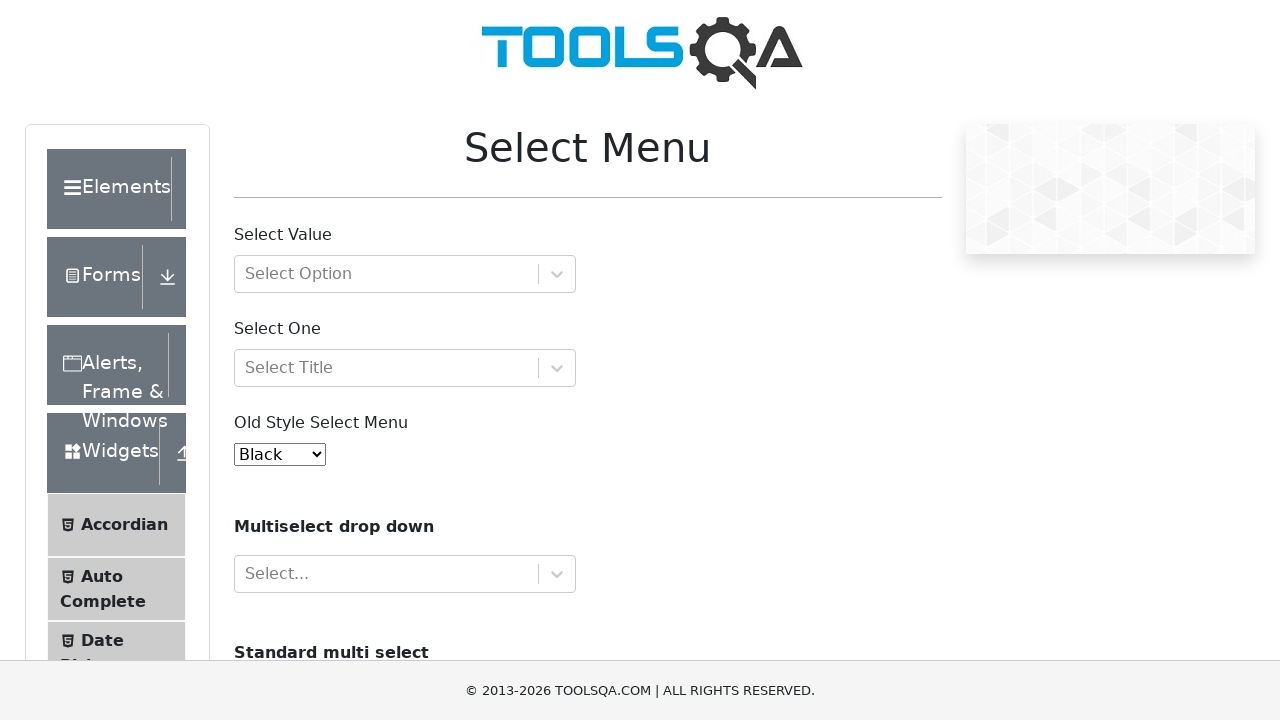

Selected Volvo from cars multiple selection dropdown on #cars
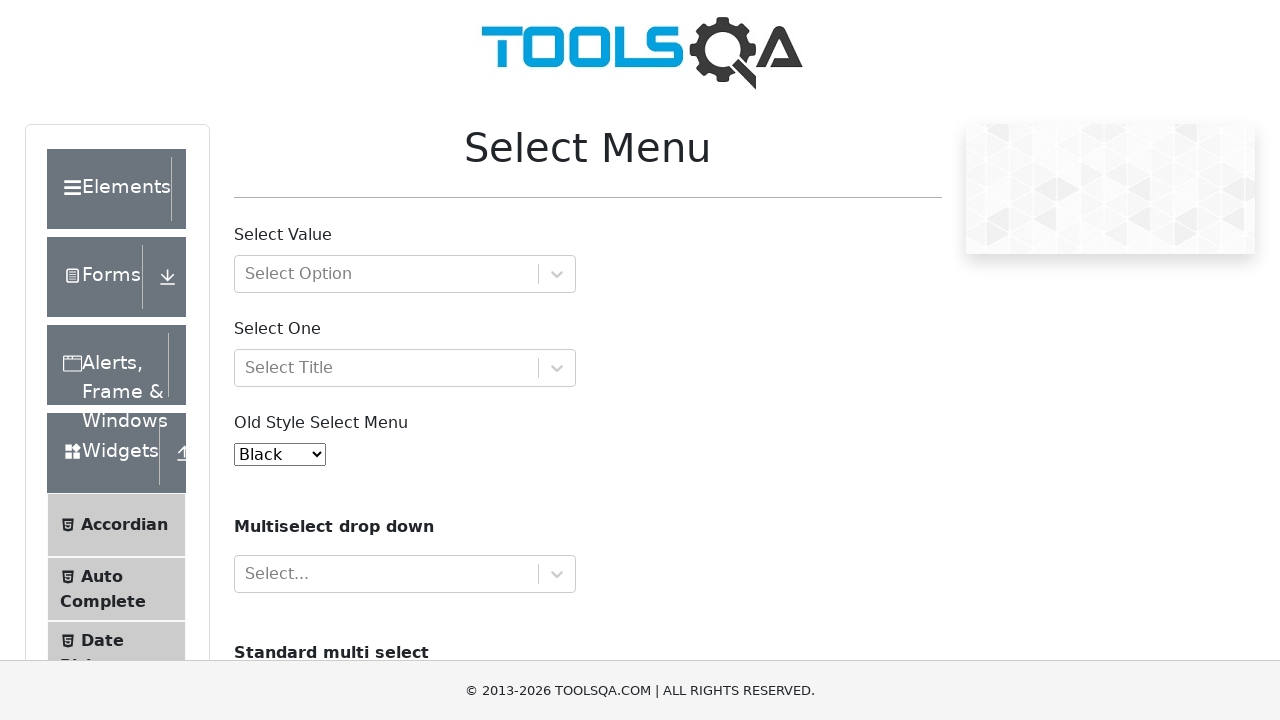

Selected both Volvo and Saab from cars multiple selection dropdown on #cars
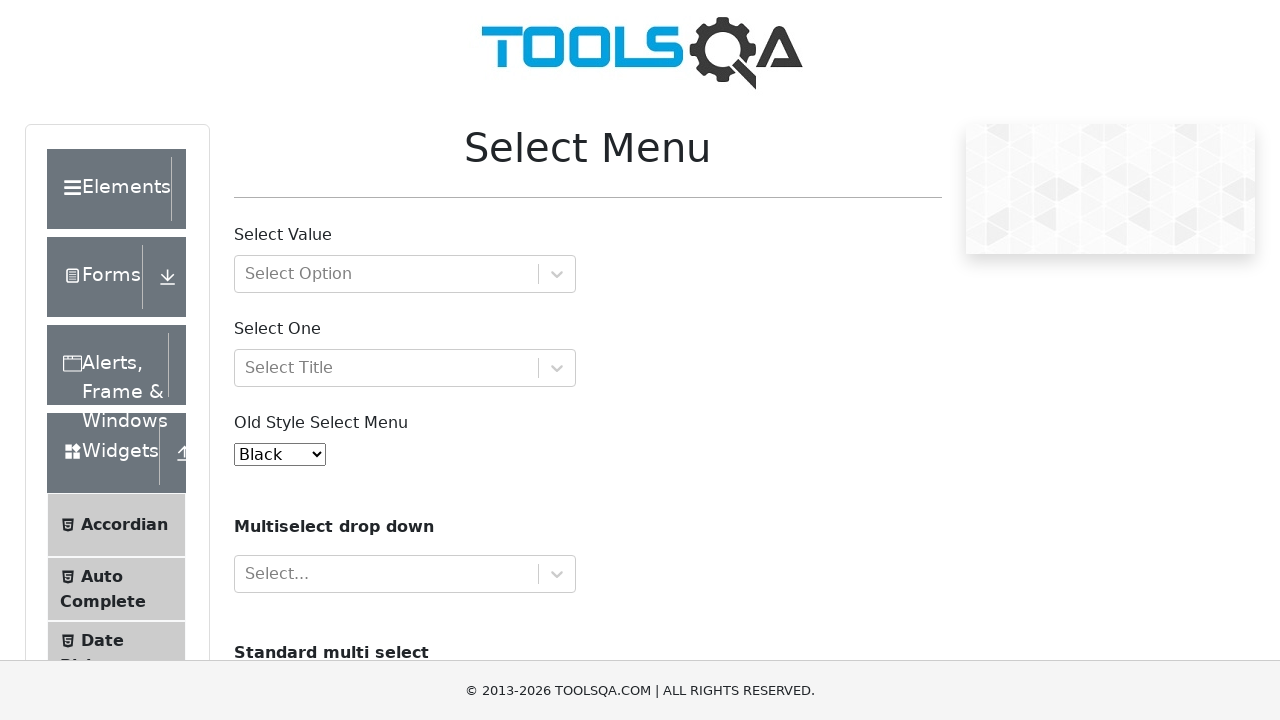

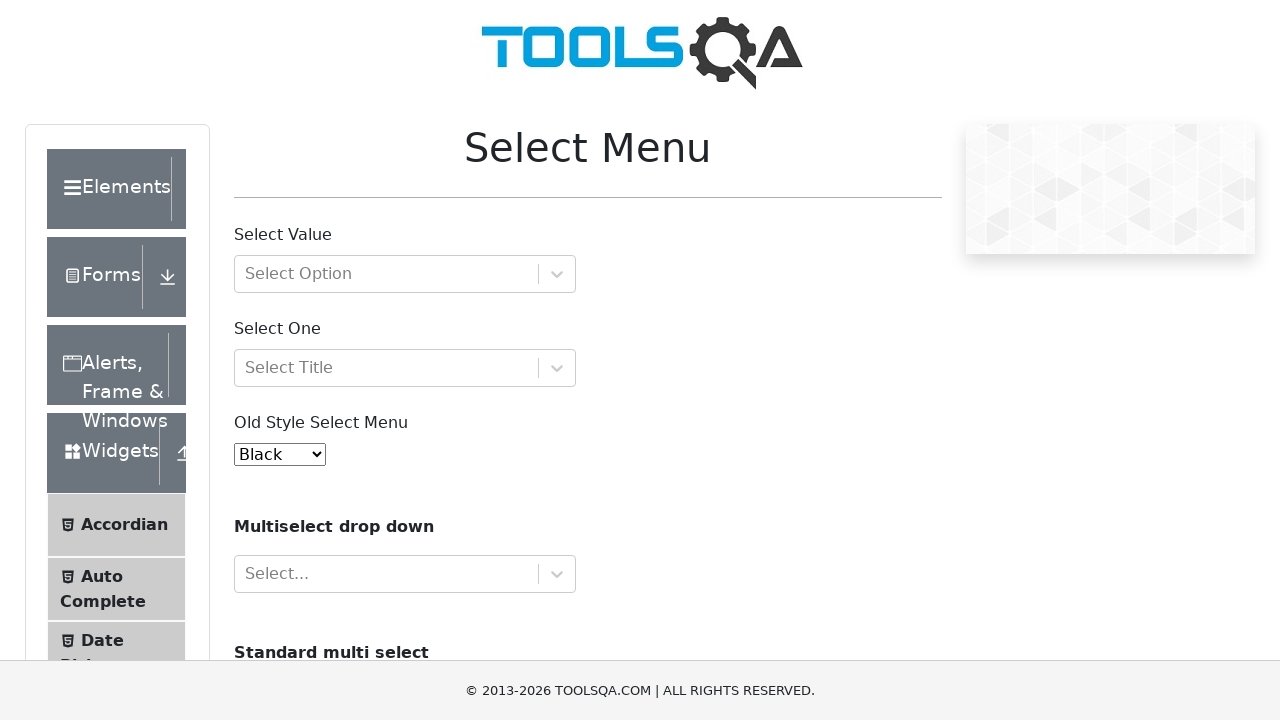